Tests popup window handling by clicking a link that opens a new popup window, switching to the new window, closing it, and switching back to the original window.

Starting URL: https://omayo.blogspot.com/p/page7.html

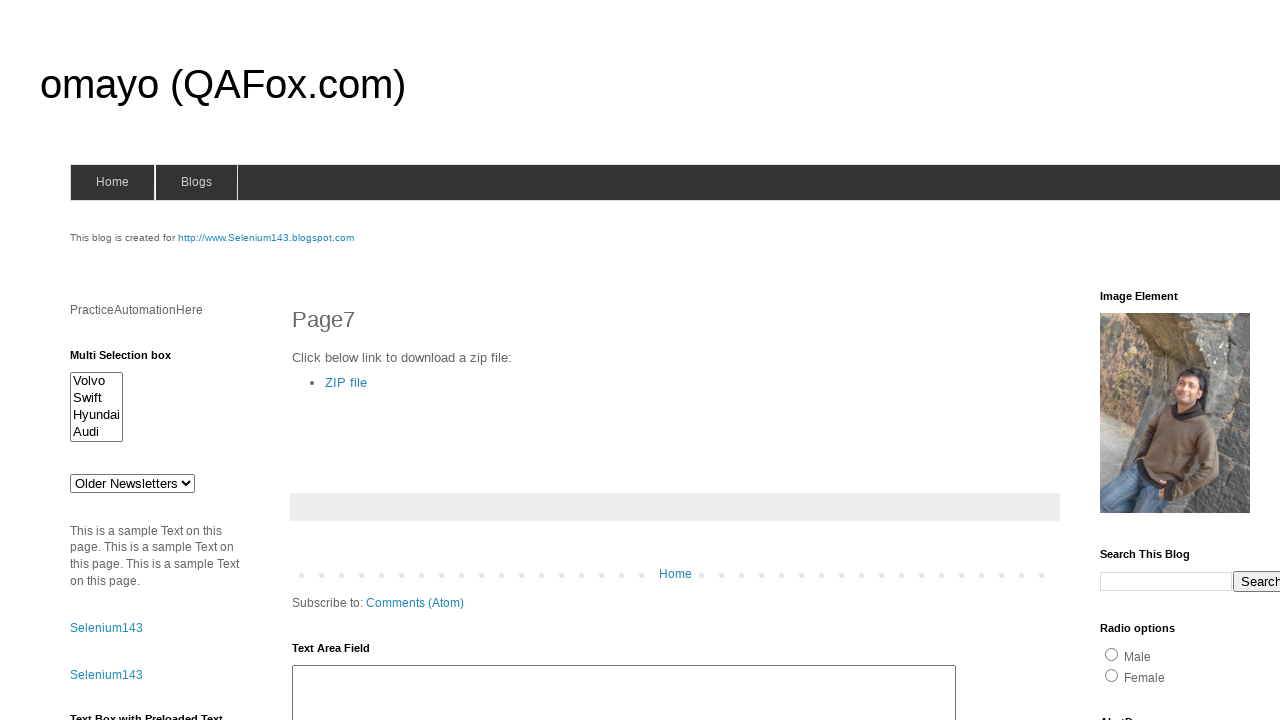

Clicked link to open a popup window at (132, 360) on text=Open a popup window
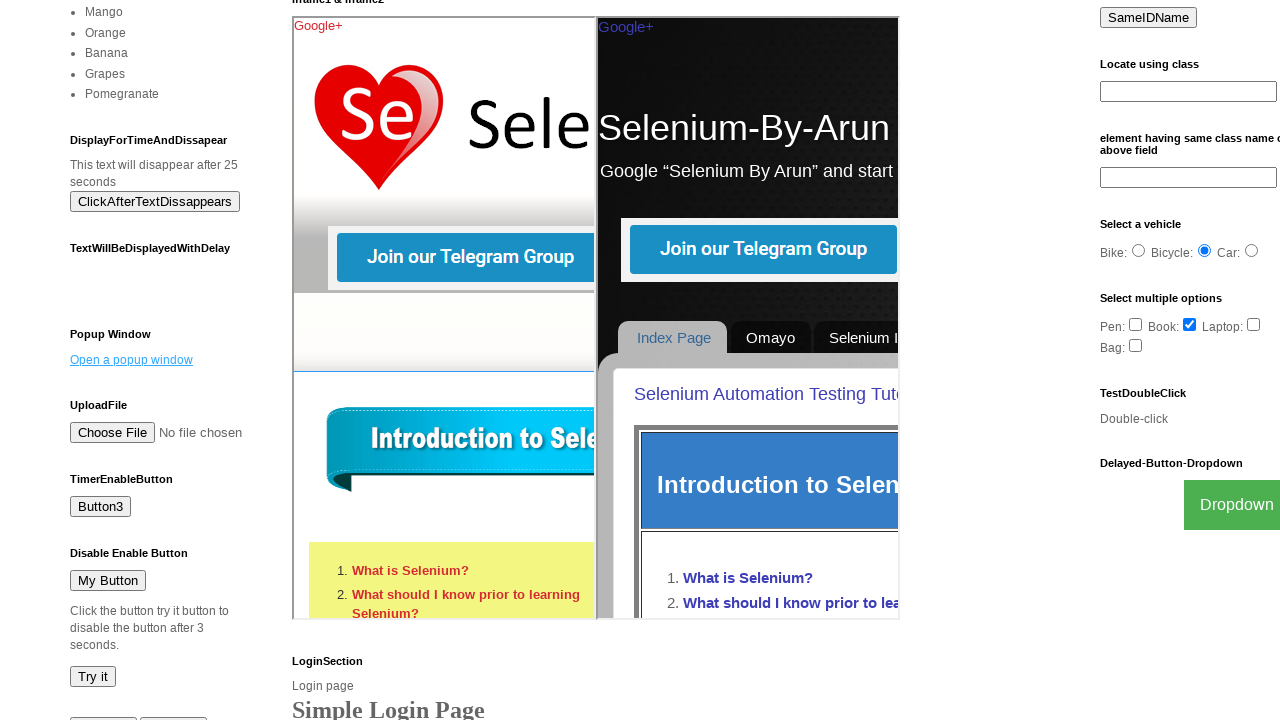

New popup window opened and captured
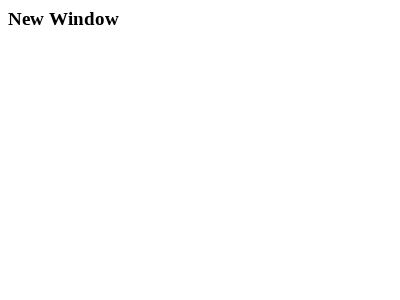

New popup window fully loaded
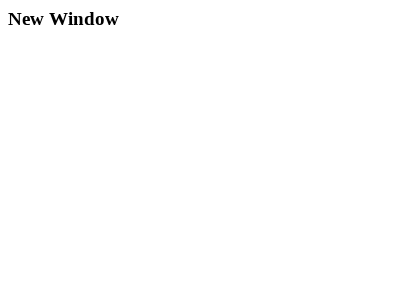

Verified new window title: New Window
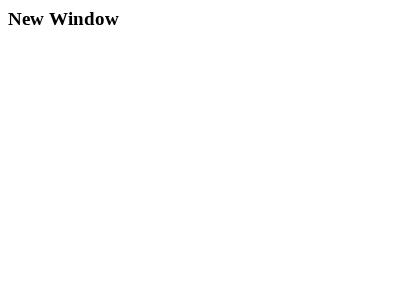

Closed the popup window
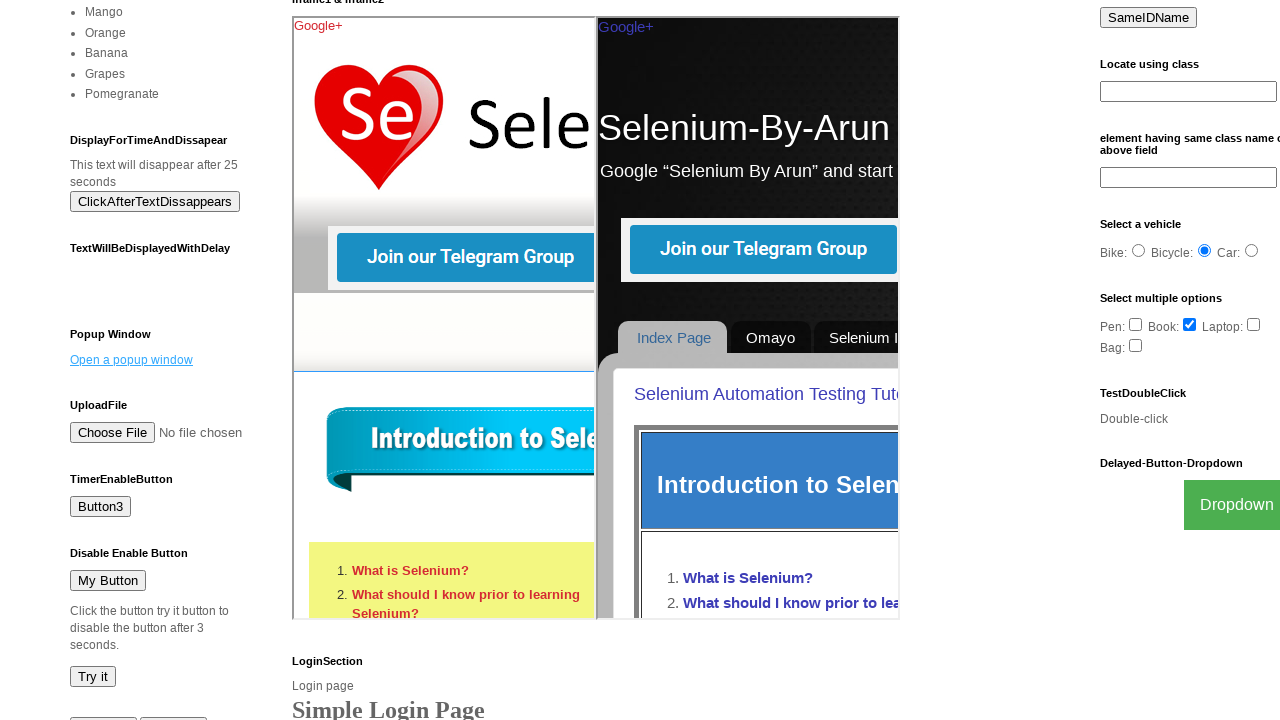

Verified original window is still active with title: omayo (QAFox.com): Page7
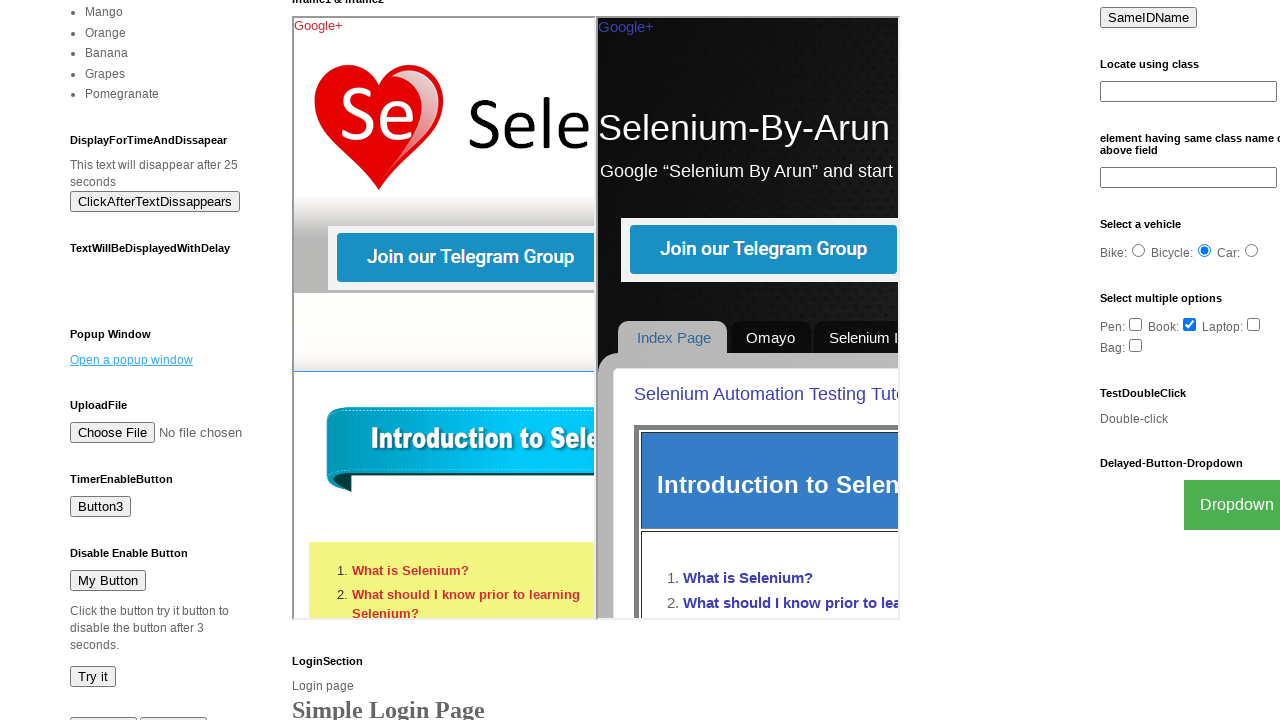

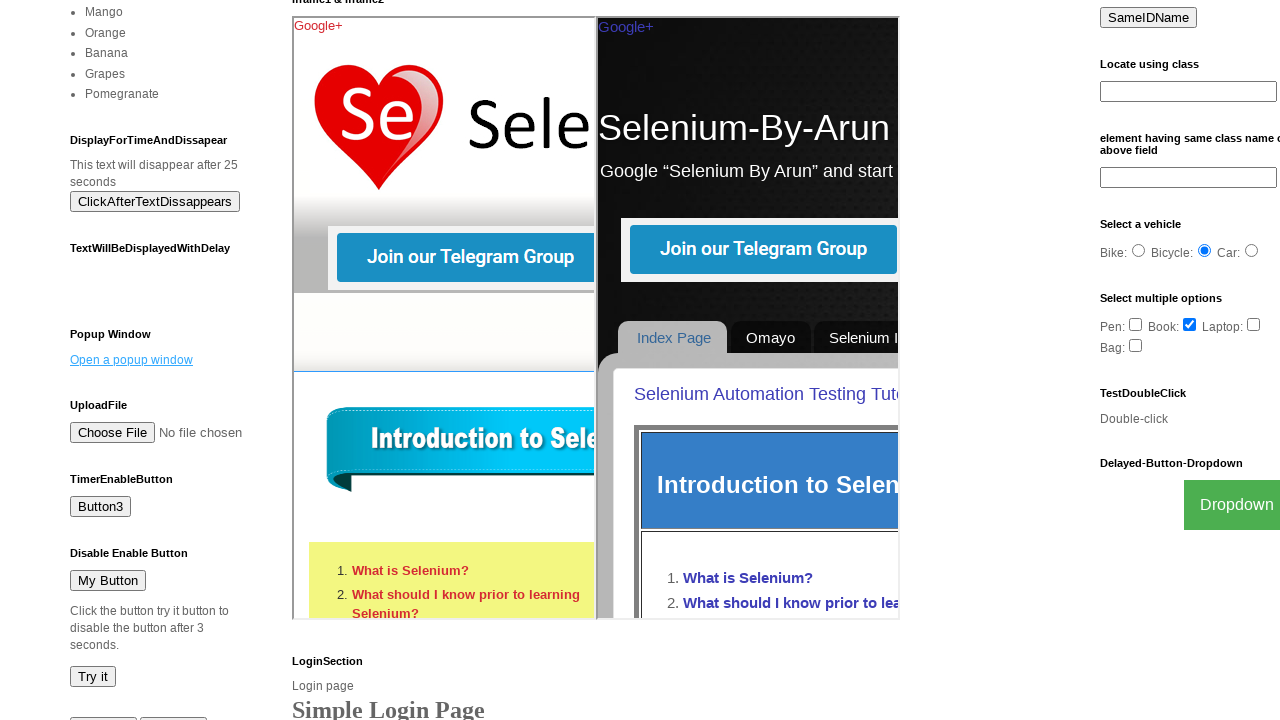